Tests keyboard and mouse interaction by performing a Ctrl+click action on the "compendiumdev" link using keyboard modifier keys combined with mouse movement

Starting URL: http://omayo.blogspot.com/

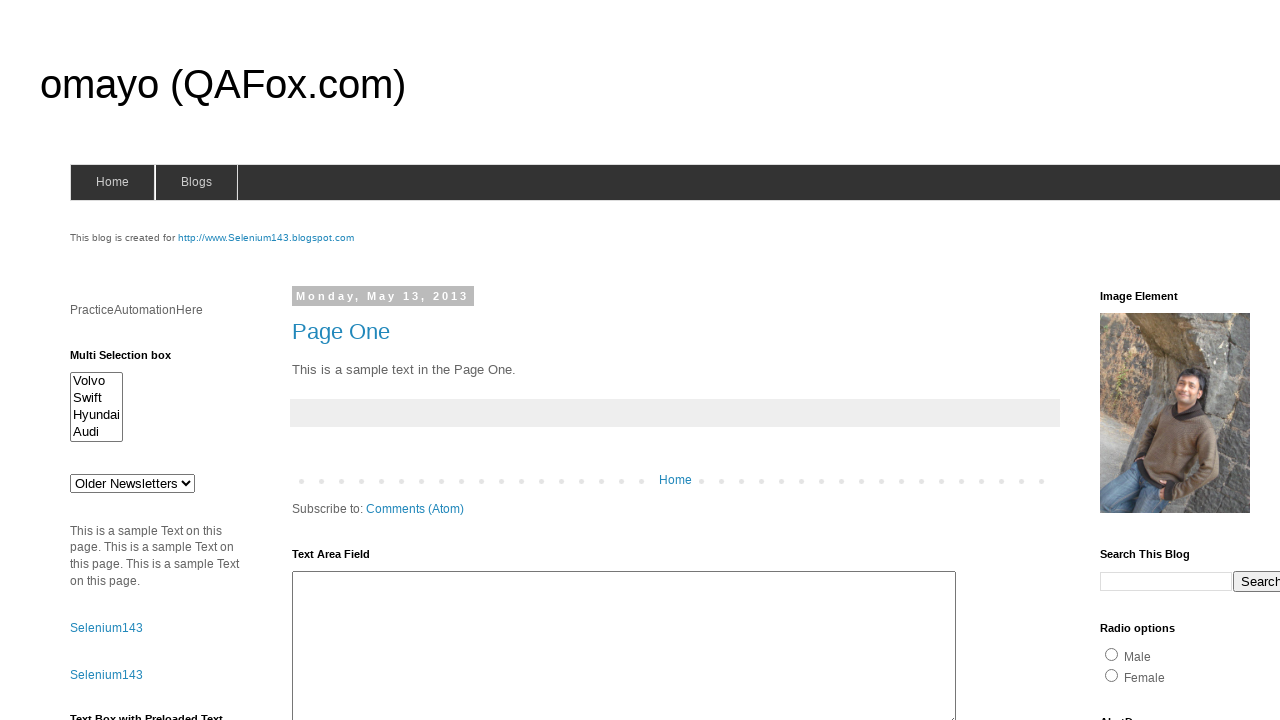

Located the compendiumdev link element
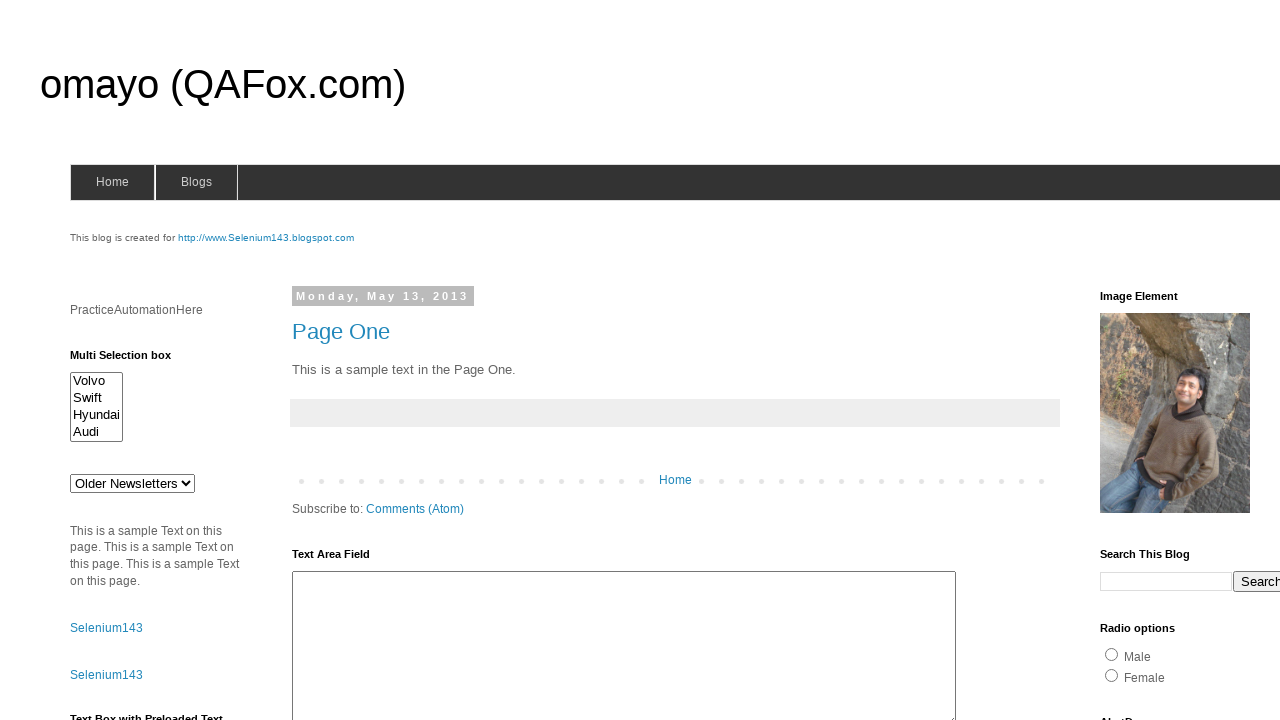

Verified compendiumdev link is visible
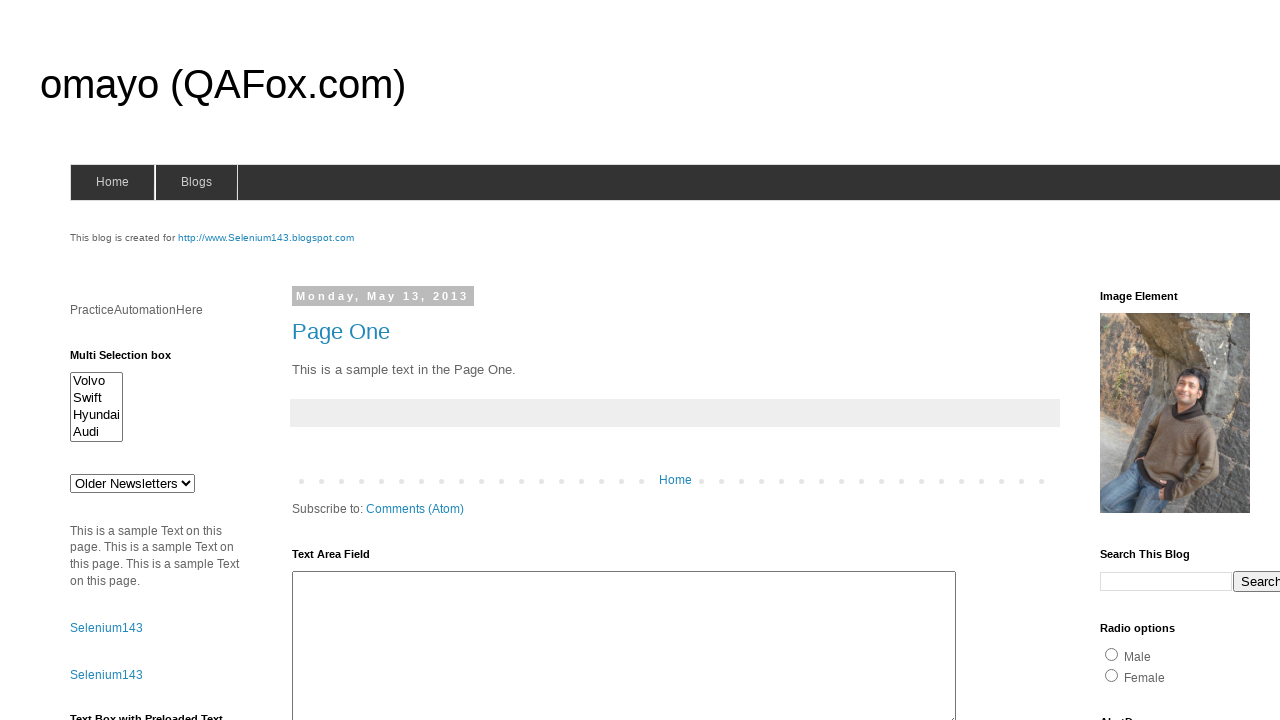

Performed Ctrl+click on compendiumdev link to open in new tab at (1160, 360) on a >> internal:has-text="compendiumdev"i
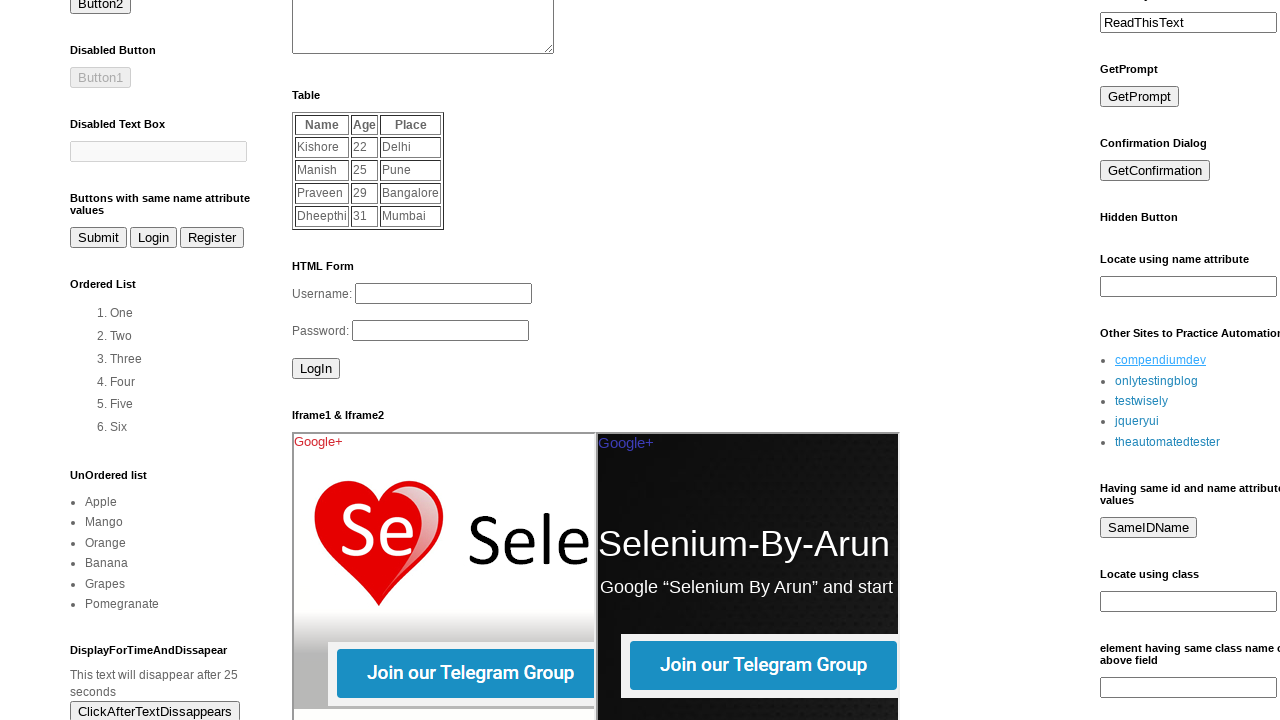

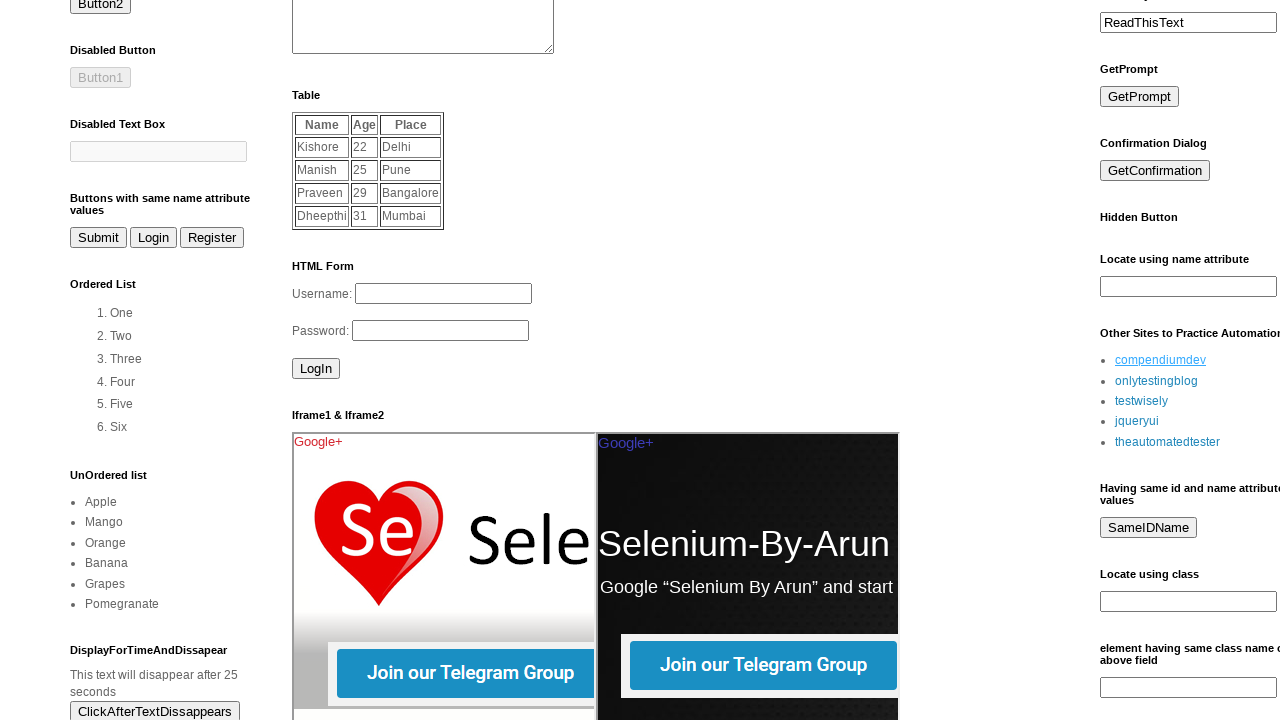